Counts the number of input elements on the search page

Starting URL: https://demo.nopcommerce.com/search

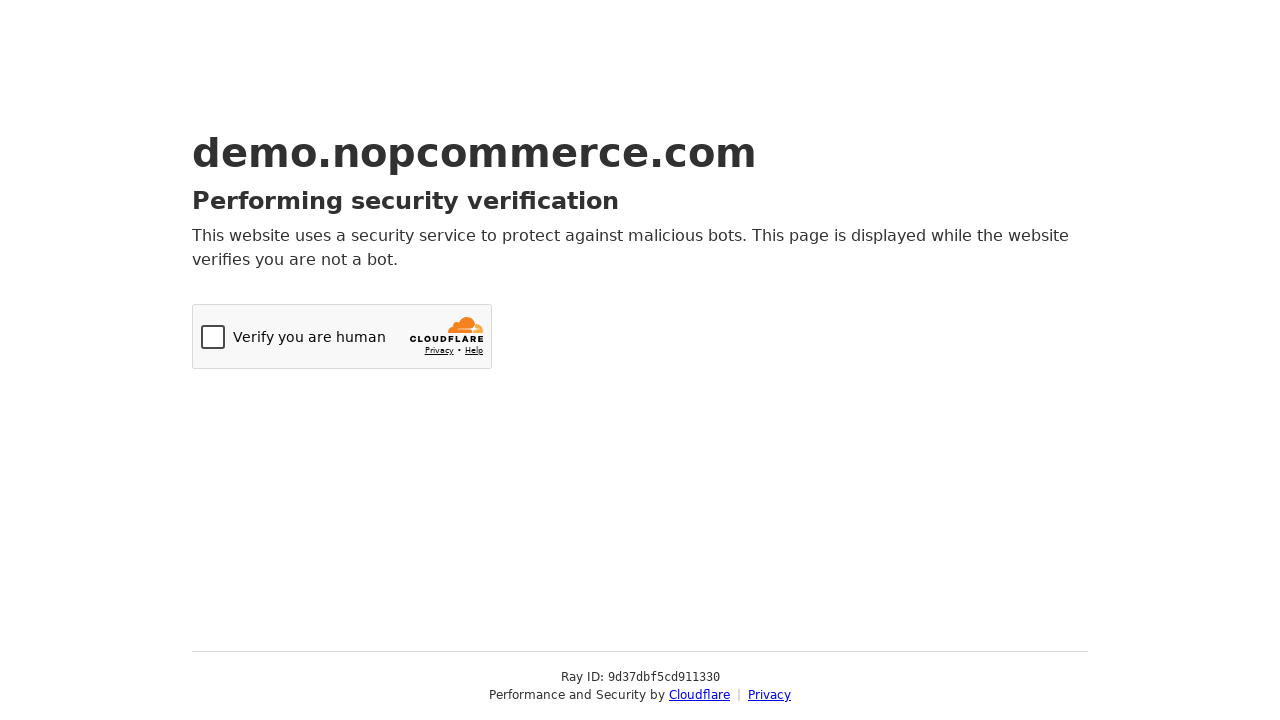

Navigated to nopCommerce search page
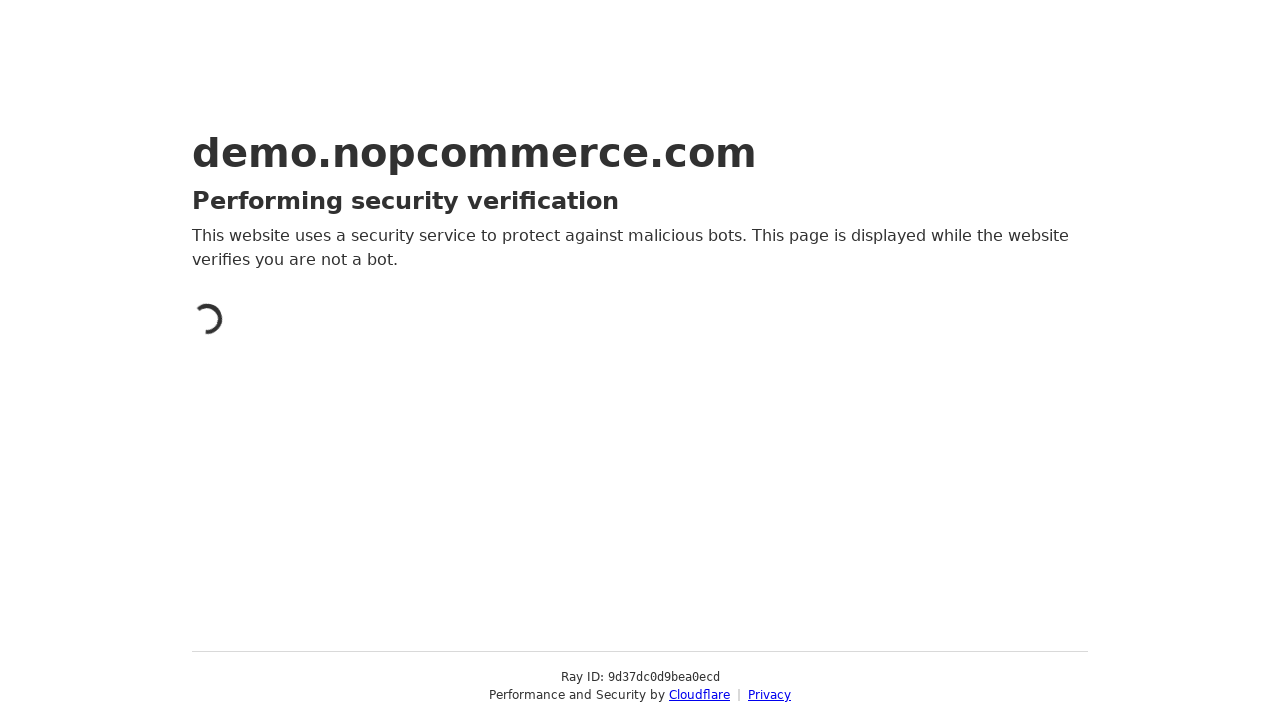

Counted input elements on search page: 1 found
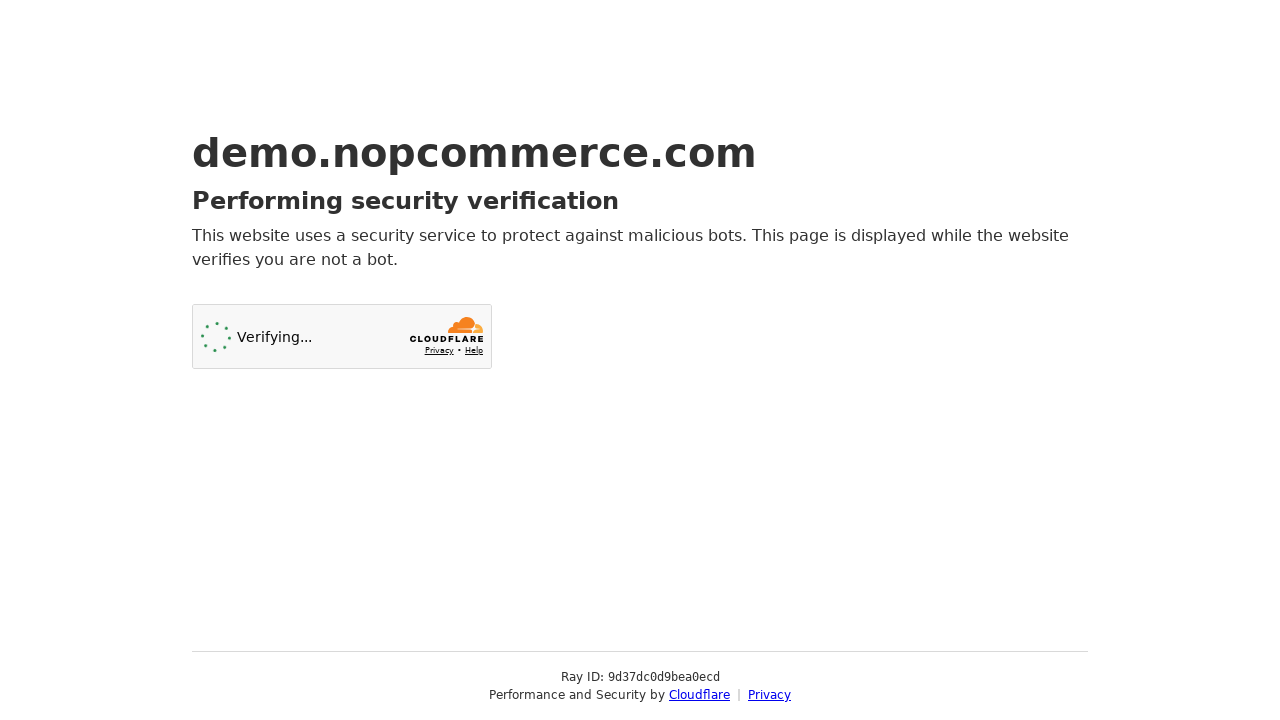

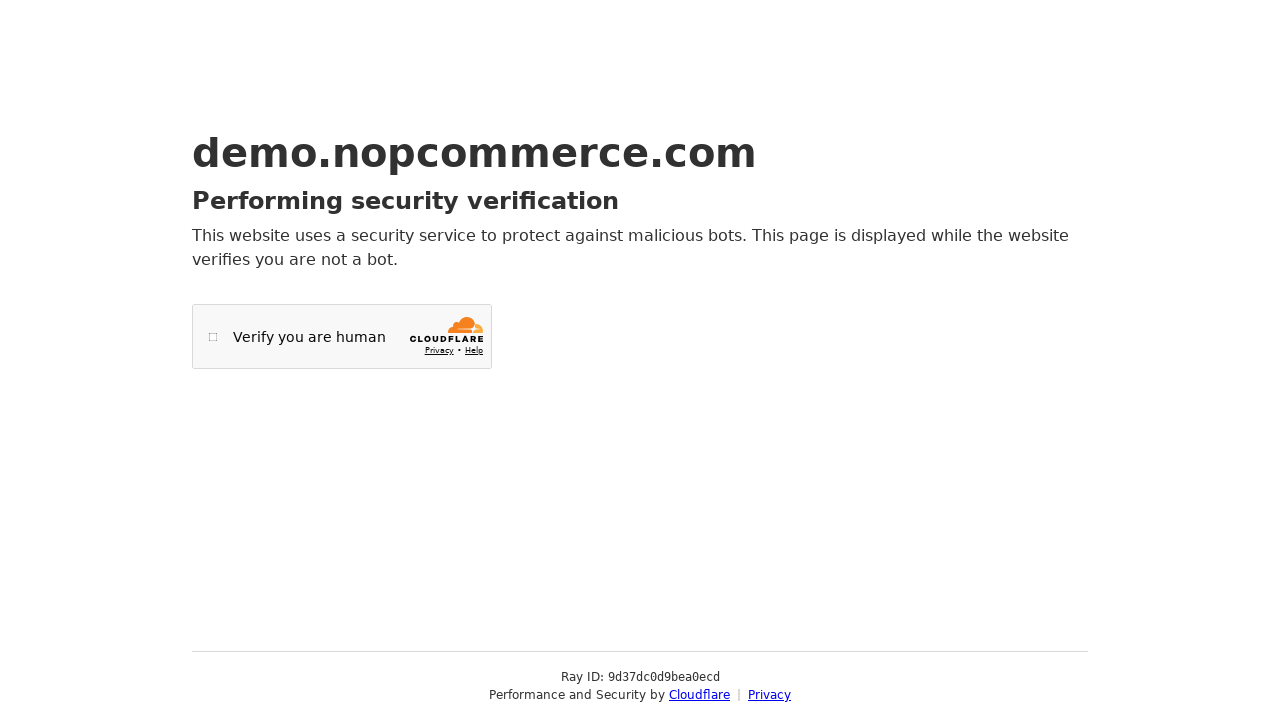